Tests frame navigation and form filling across multiple frames on a demo page, switching between different frames and entering text

Starting URL: https://ui.vision/demo/webtest/frames/

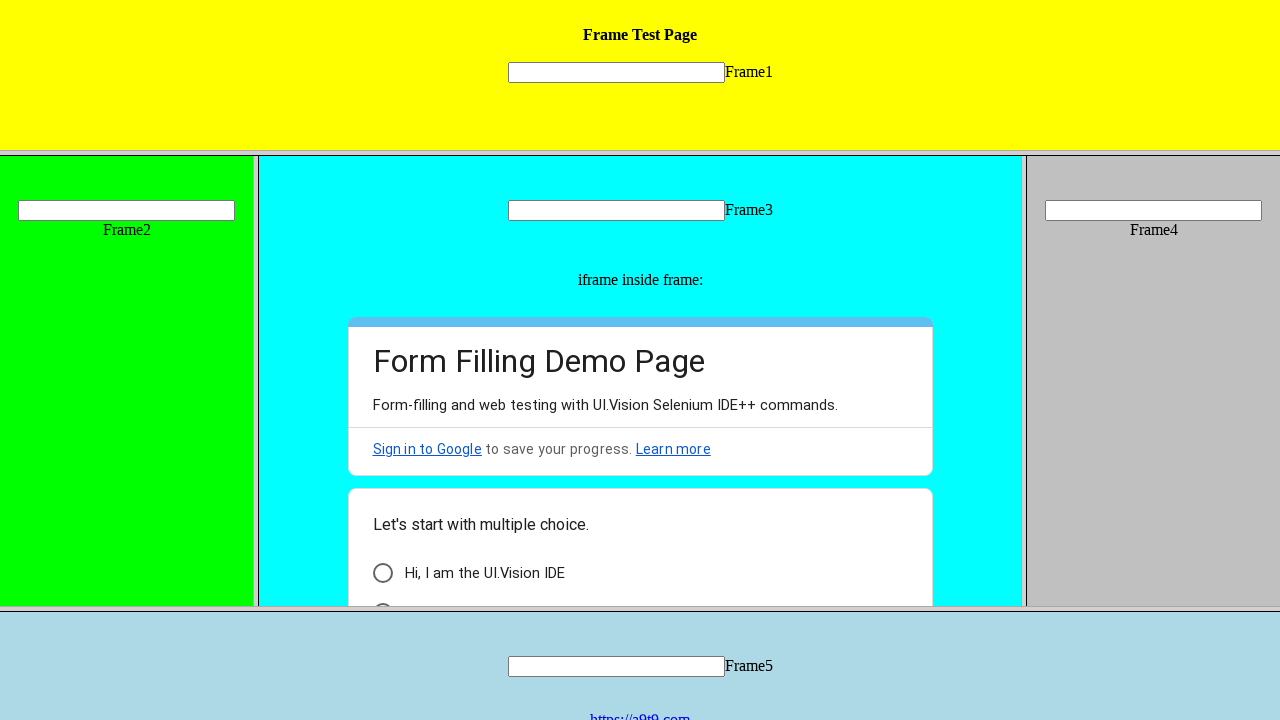

Counted all links on page: 0 links found
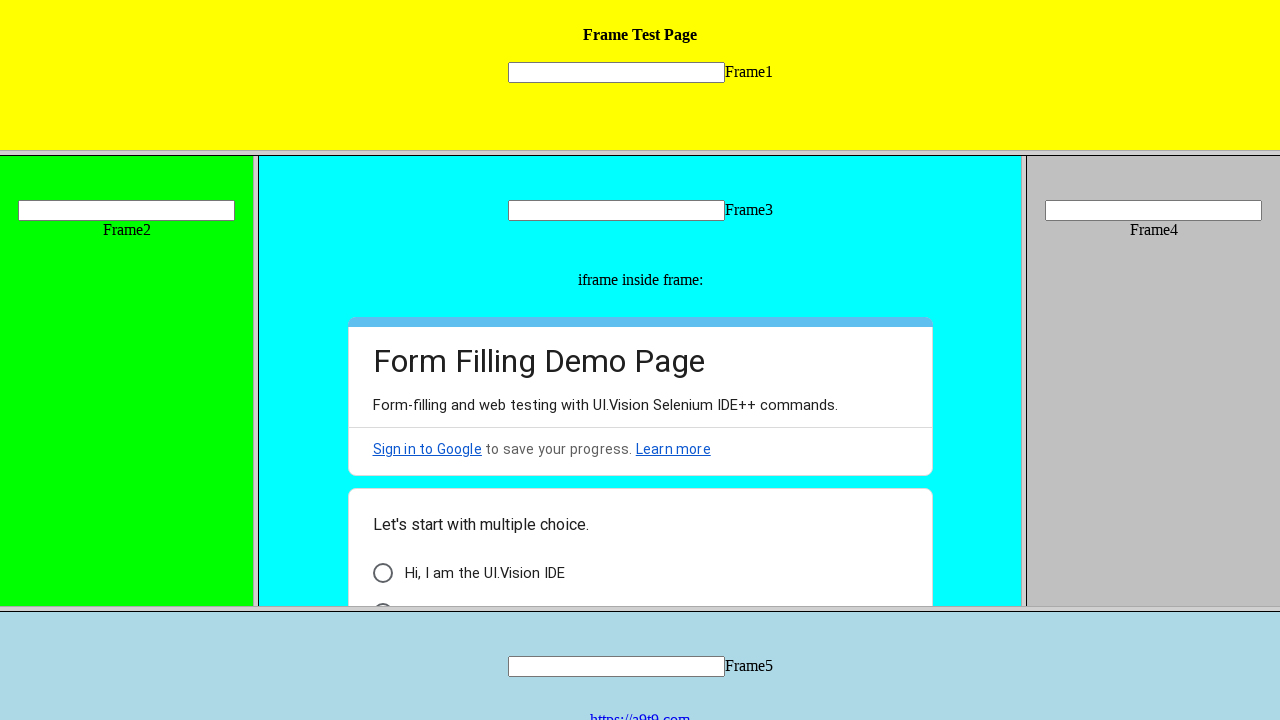

Counted all frame elements on page: 5 frames found
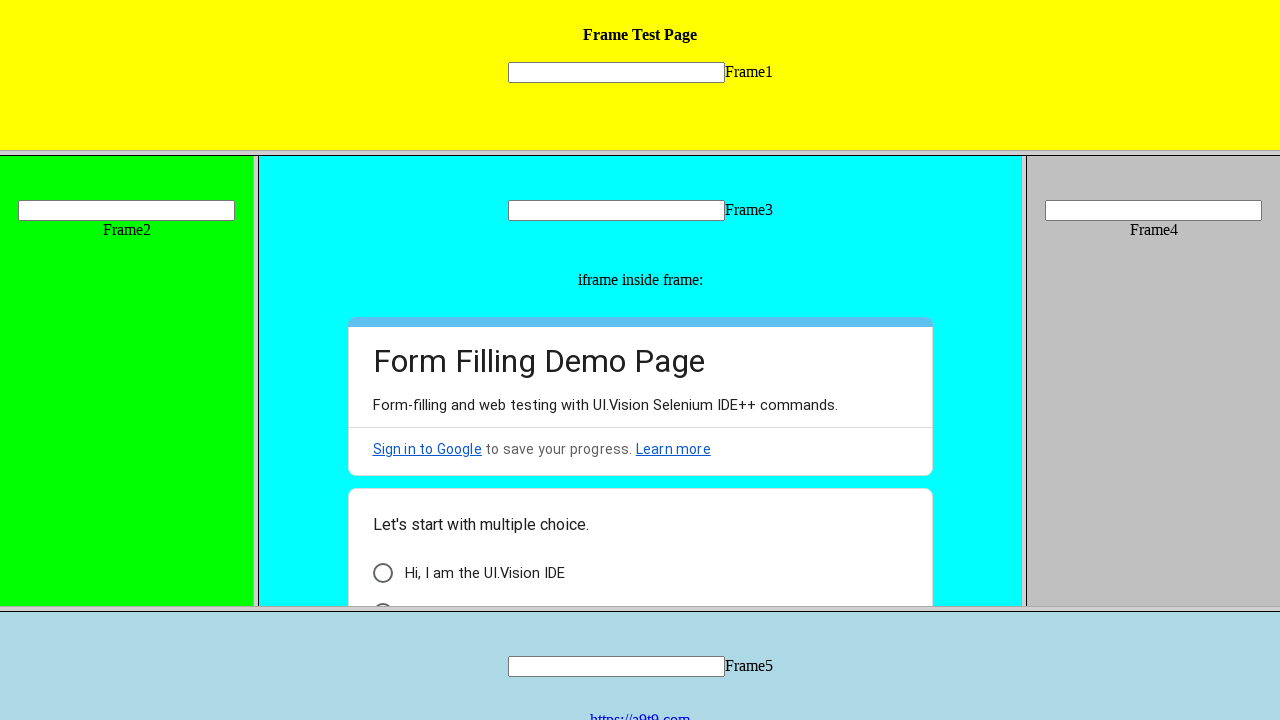

Counted all iframe elements on page: 0 iframes found
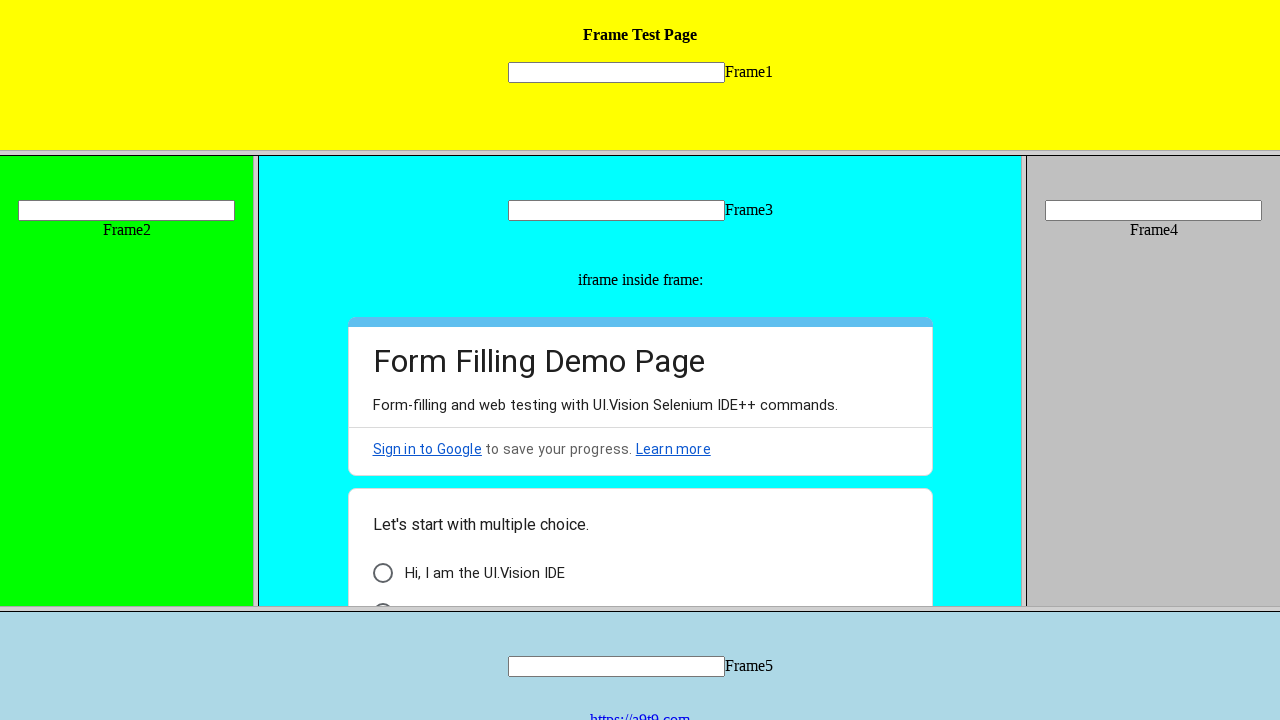

Located Frame 1 (frame_1.html)
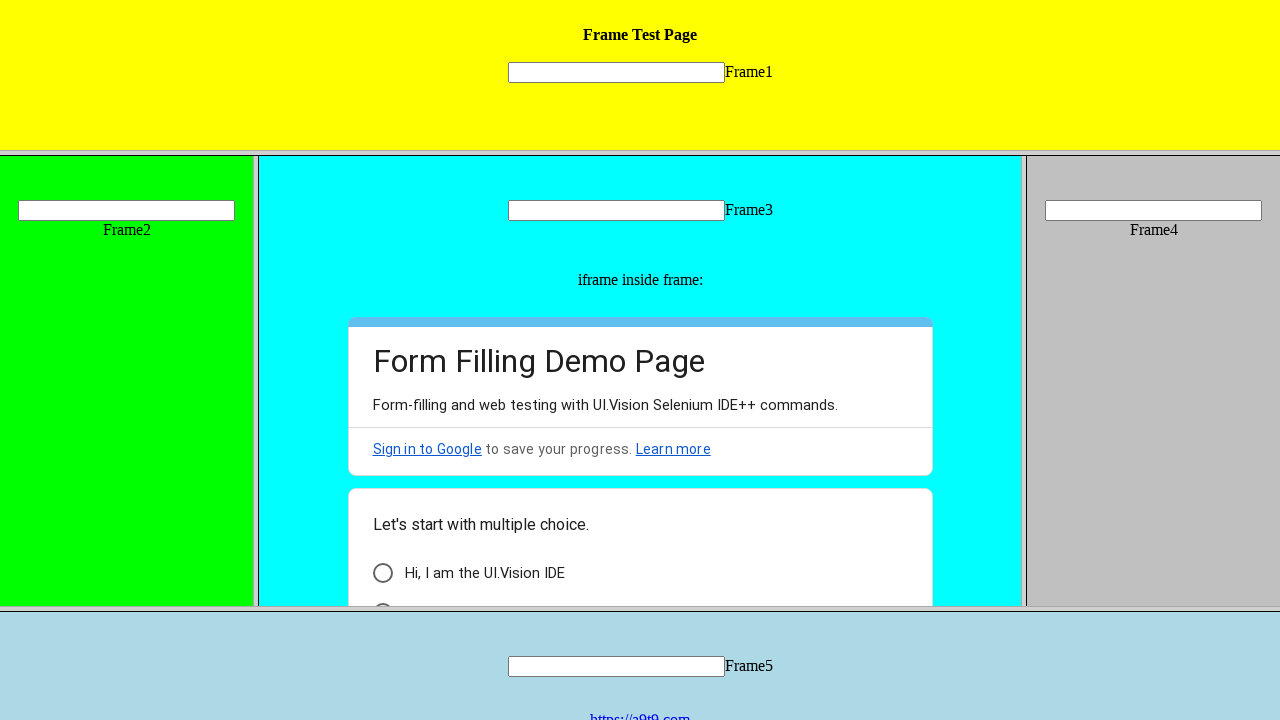

Filled text input in Frame 1 with 'John' on frame[src='frame_1.html'] >> internal:control=enter-frame >> input[name='mytext1
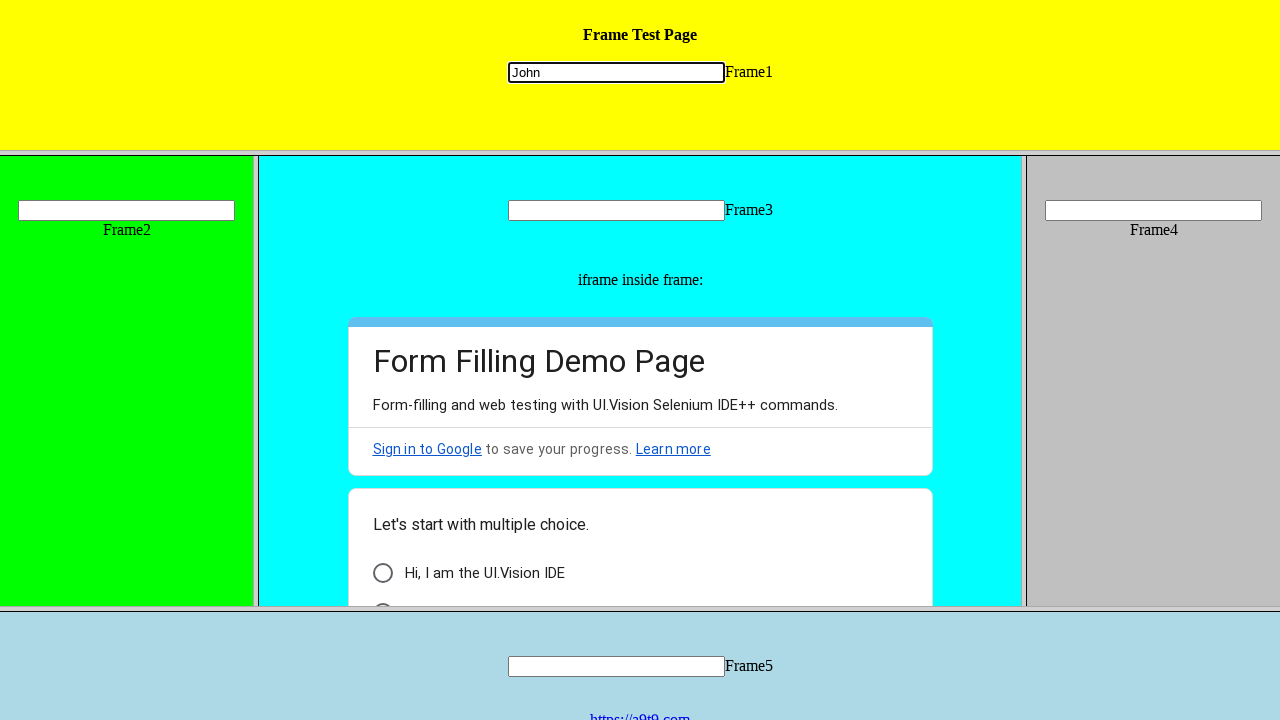

Located Frame 5 (frame_5.html)
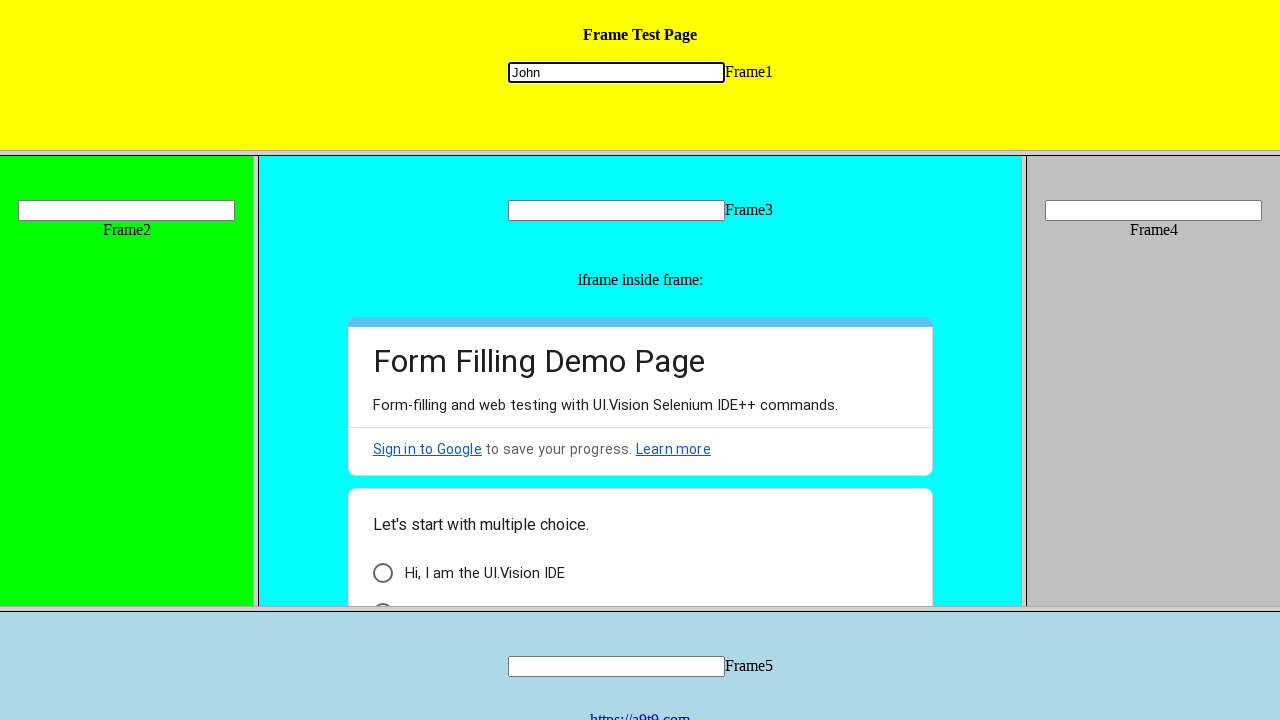

Filled text input in Frame 5 with 'Wick' on frame[src='frame_5.html'] >> internal:control=enter-frame >> input[name='mytext5
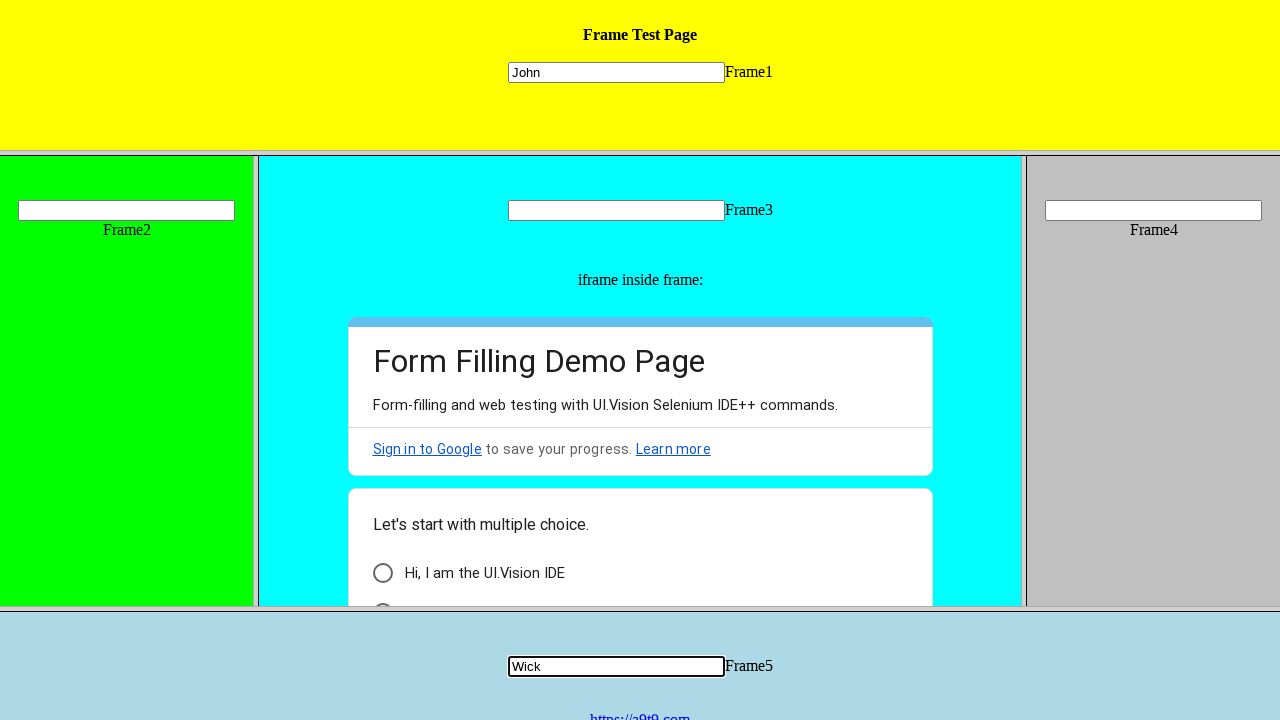

Located Frame 3 (frame_3.html)
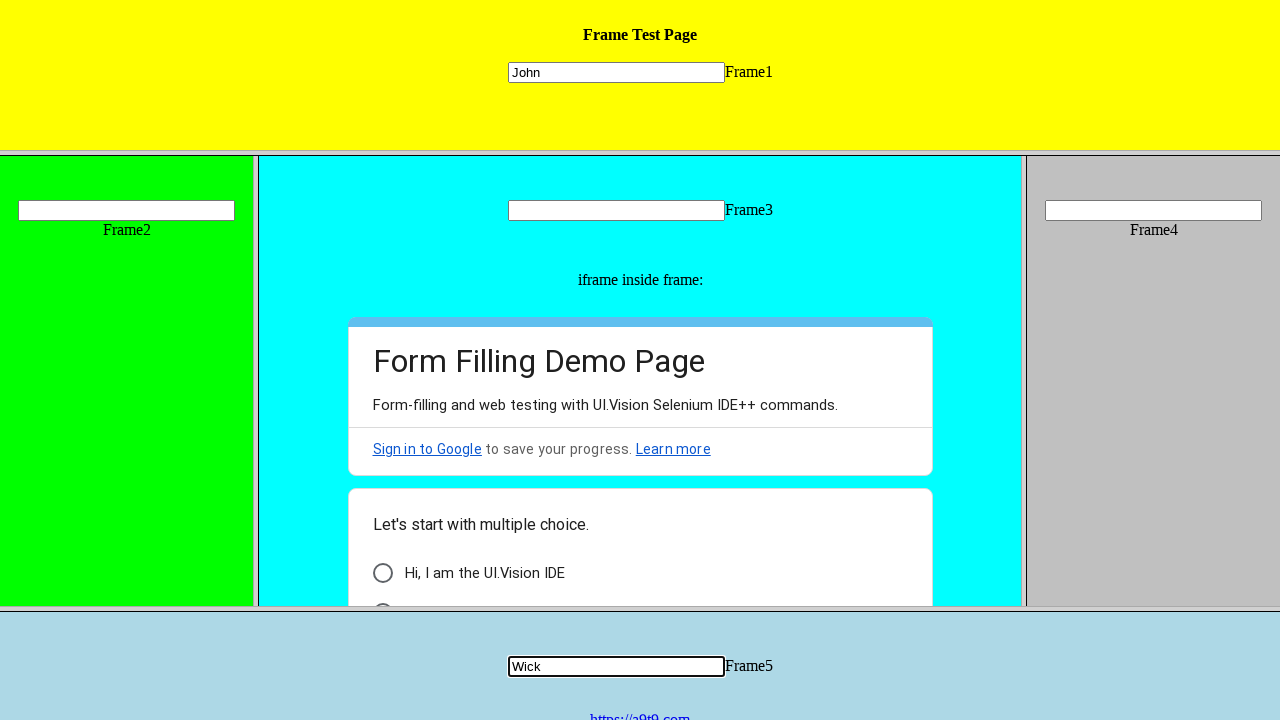

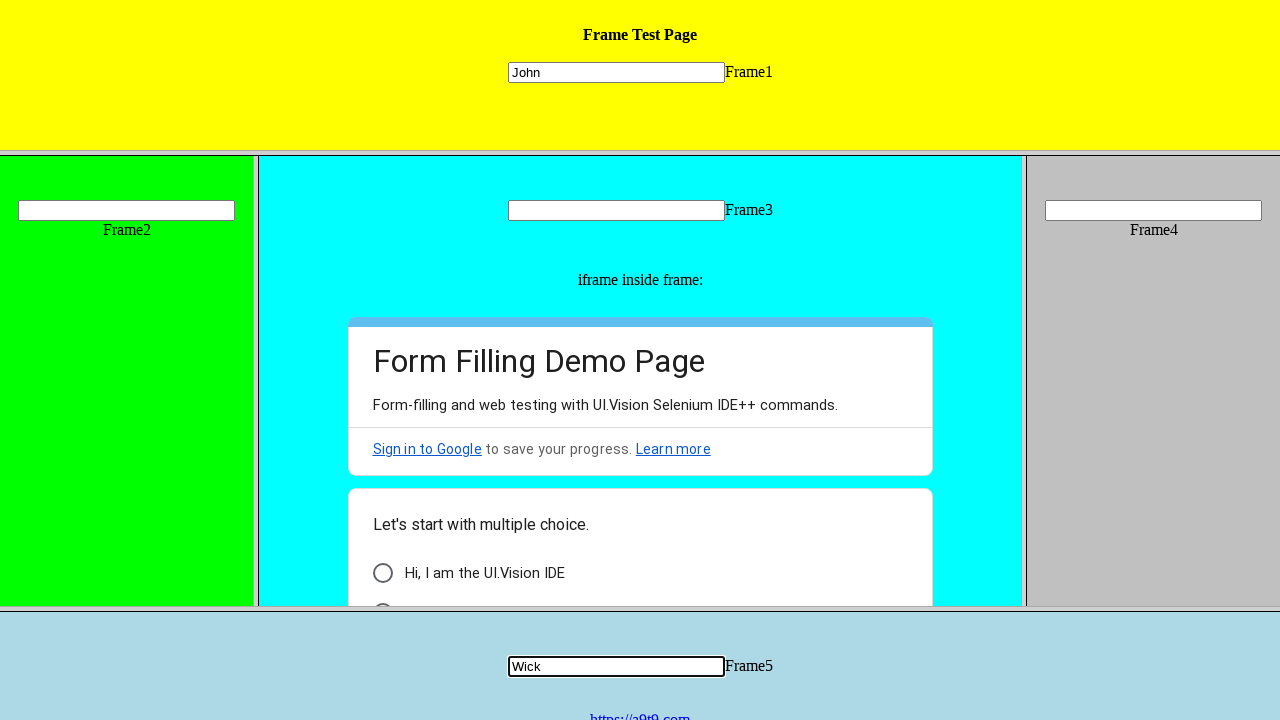